Tests SVG map interaction by locating and clicking on the Tripura state in an interactive India map

Starting URL: https://www.amcharts.com/svg-maps/?map=india

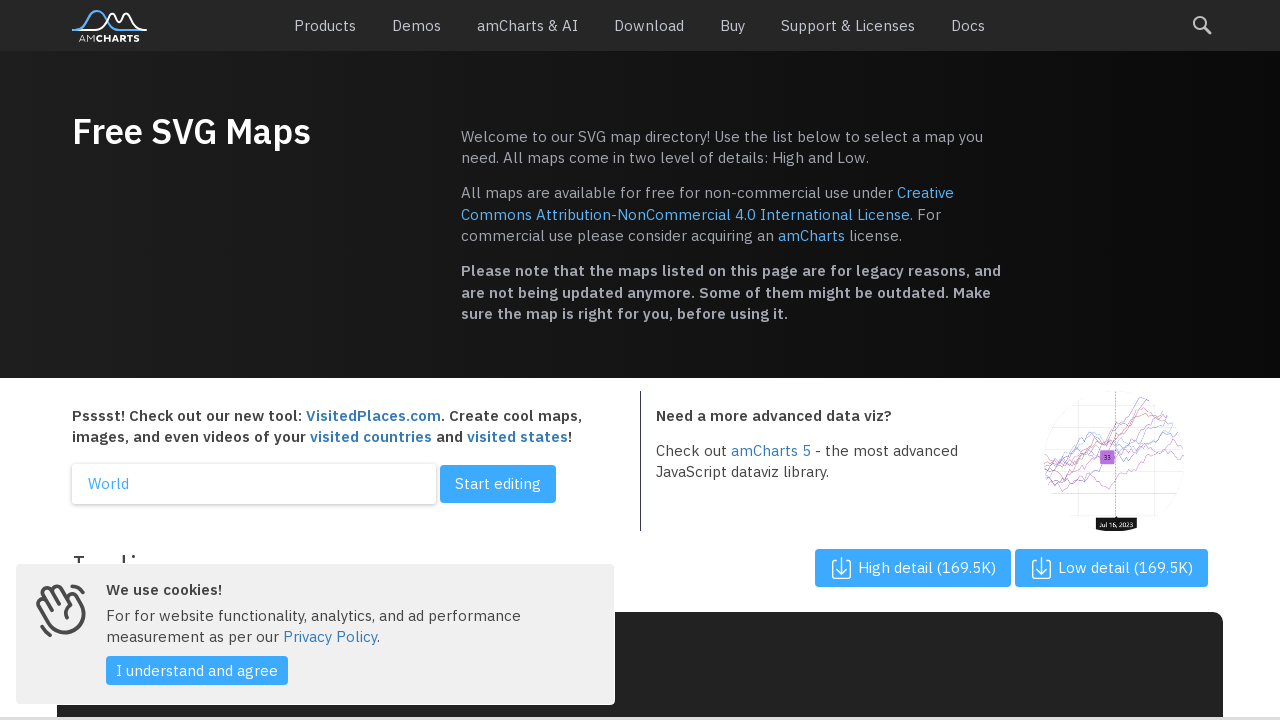

Waited 5 seconds for SVG map to load
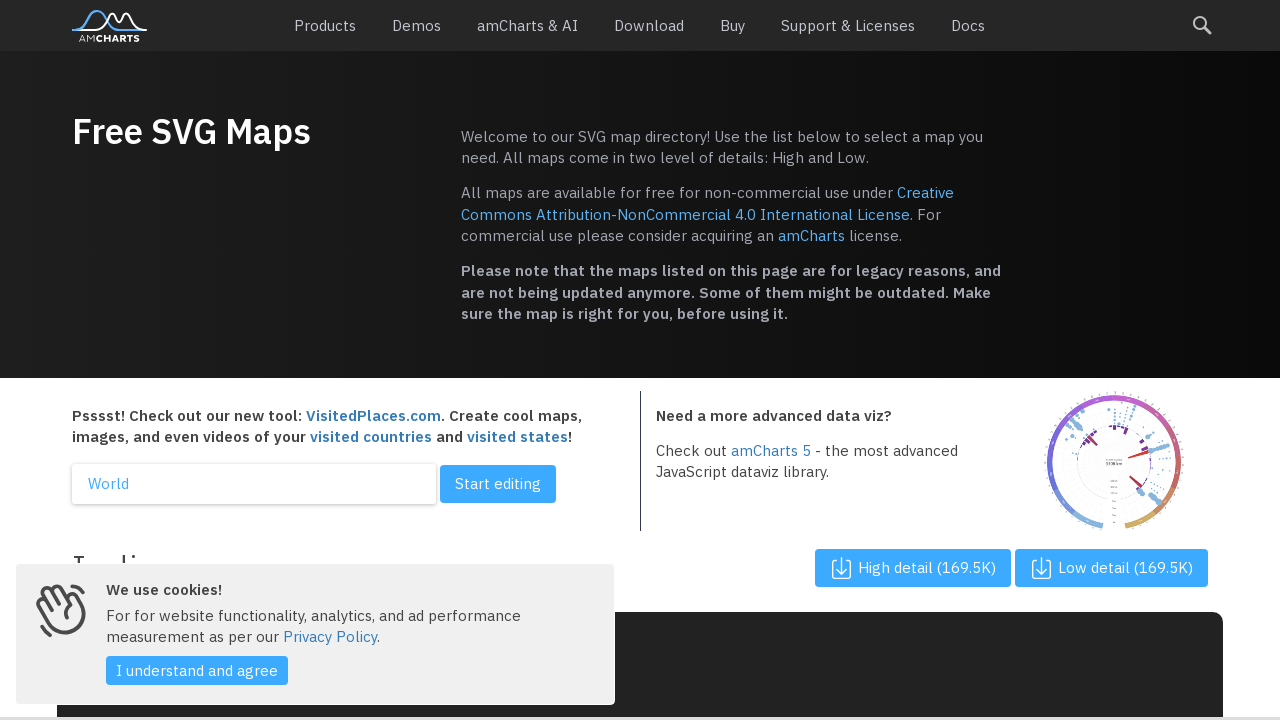

Located all state paths in the interactive India map SVG
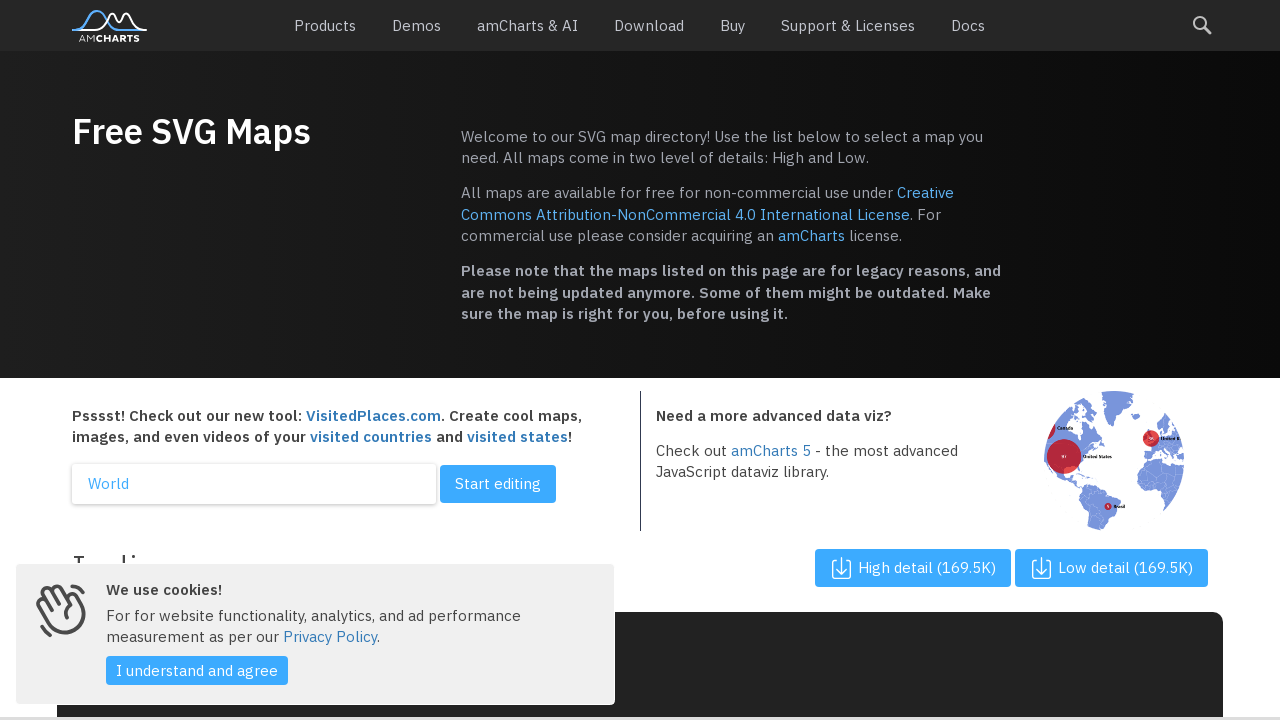

Waited 2 seconds to observe the result after clicking Tripura
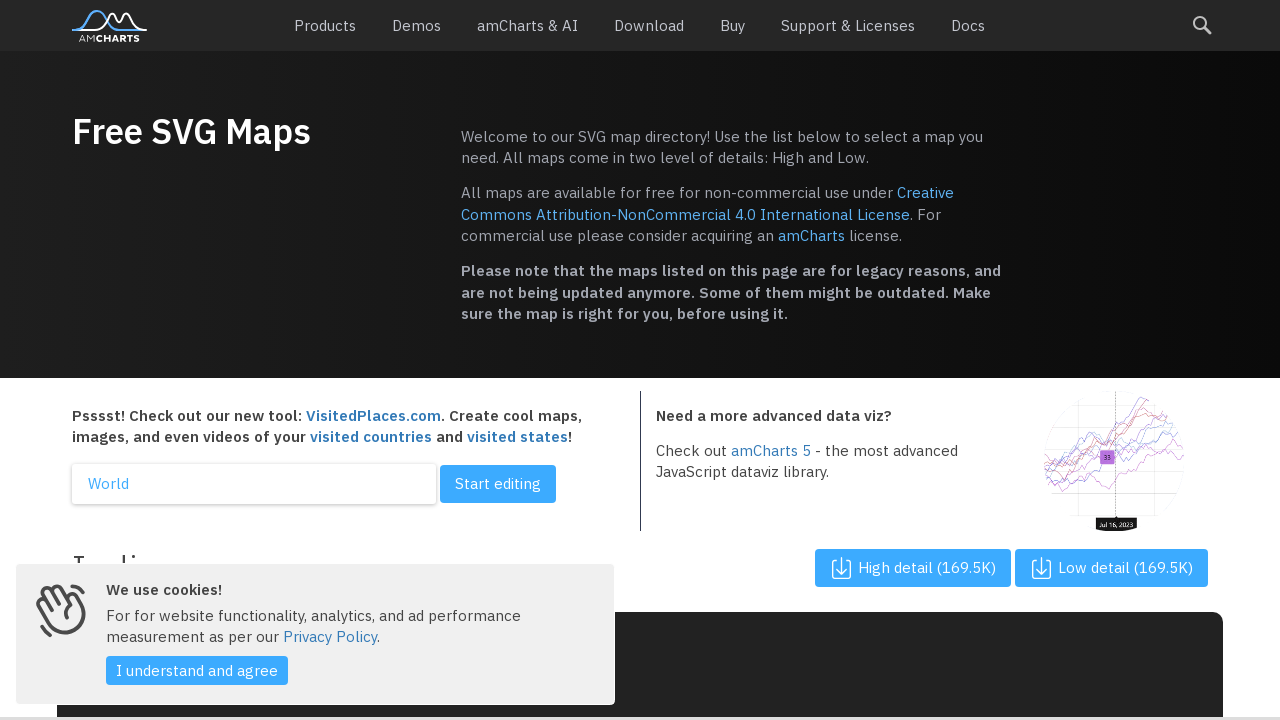

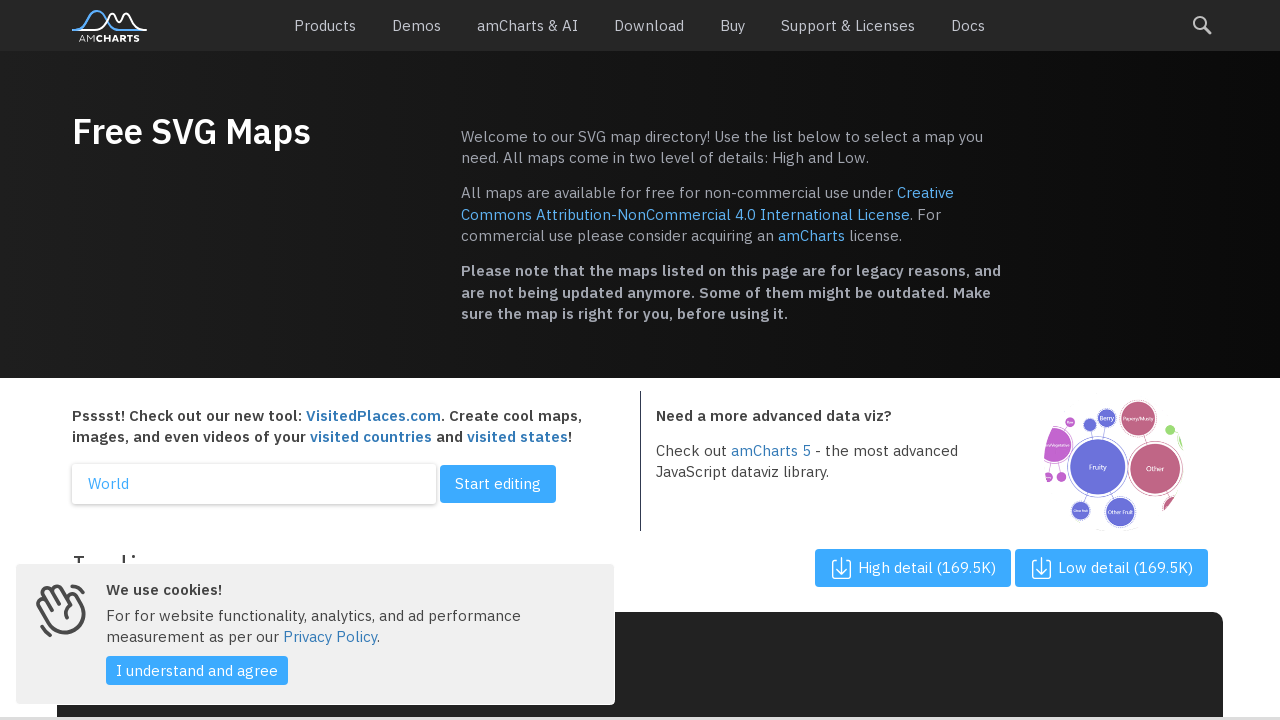